Navigates to an automation practice page, clicks on a link to access interview resources, and verifies that the JOIN NOW button is displayed on the resulting page

Starting URL: https://www.rahulshettyacademy.com/AutomationPractice/

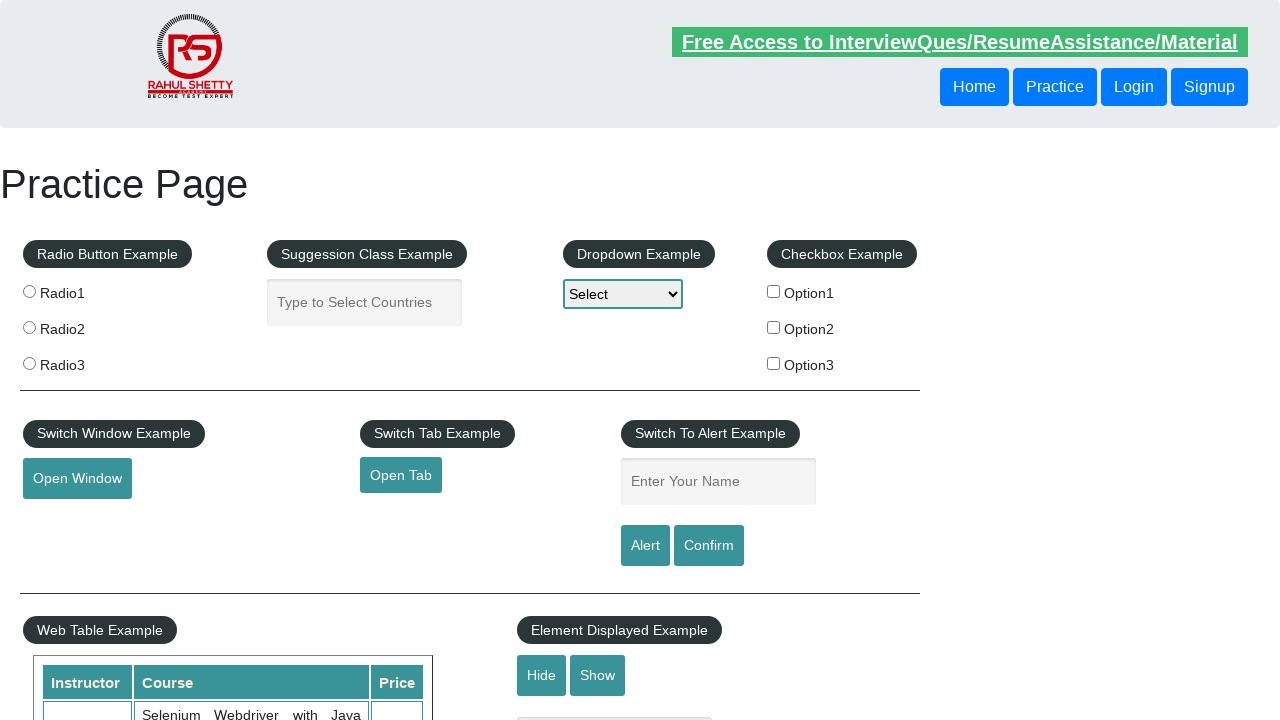

Clicked on 'Free Access to InterviewQues/ResumeAssistance/Material' link at (960, 42) on xpath=//a[text()='Free Access to InterviewQues/ResumeAssistance/Material']
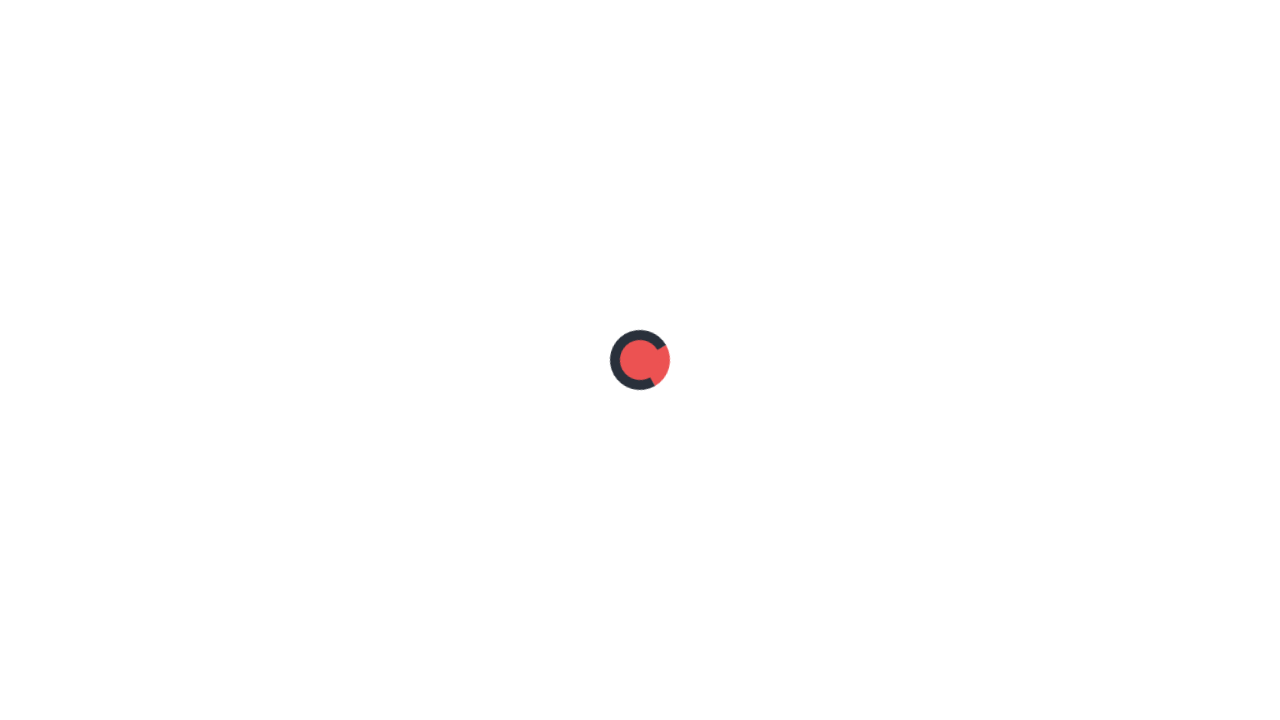

Verified JOIN NOW button is displayed on the page
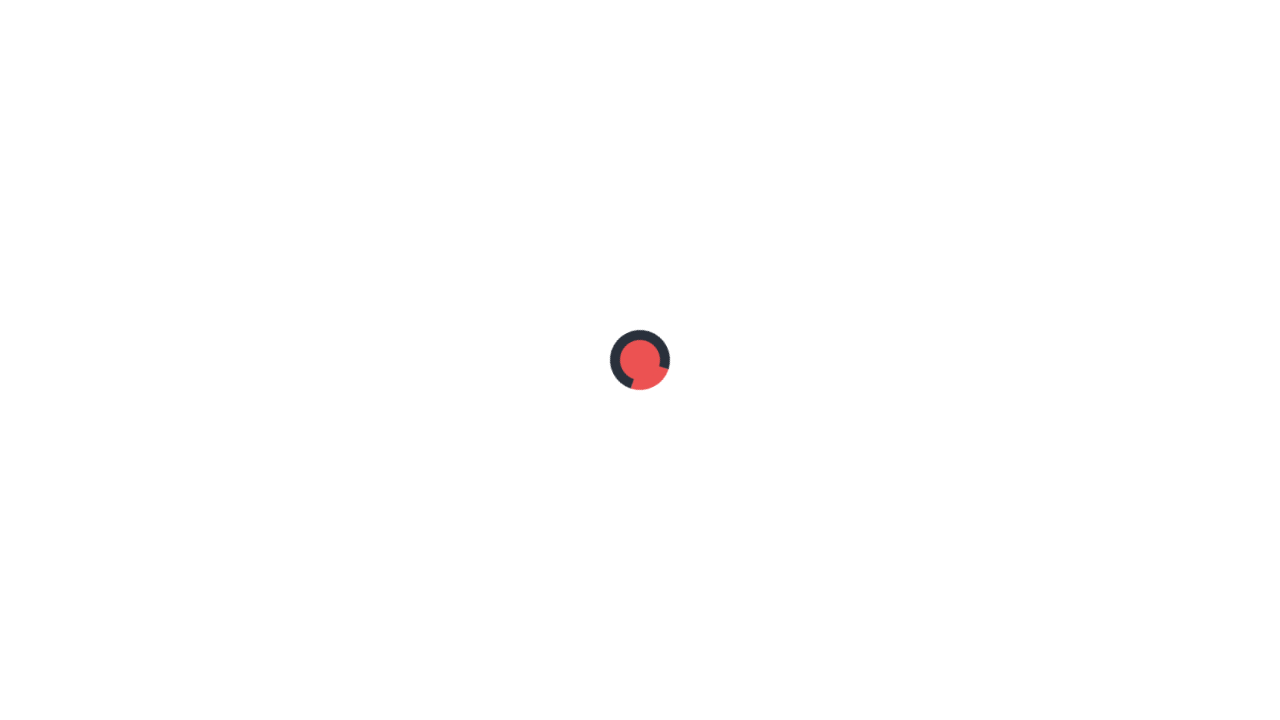

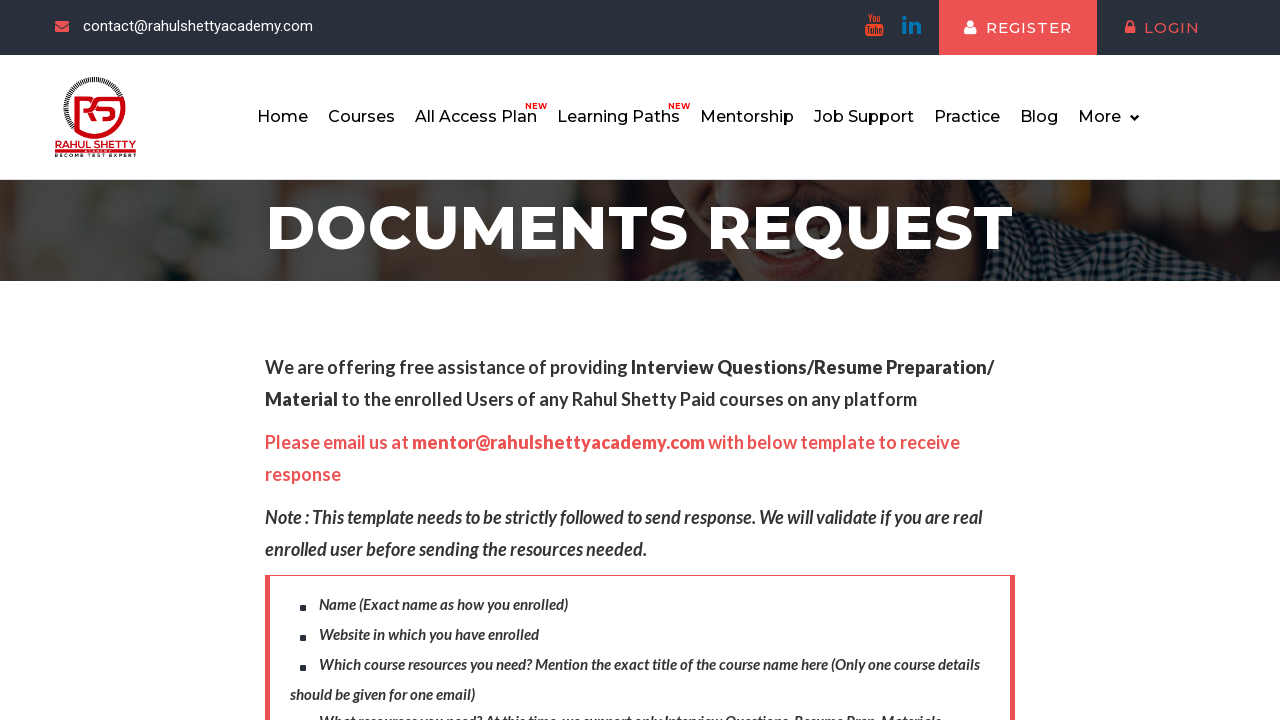